Fills out a text form with user information including name, email, and addresses

Starting URL: https://demoqa.com/text-box

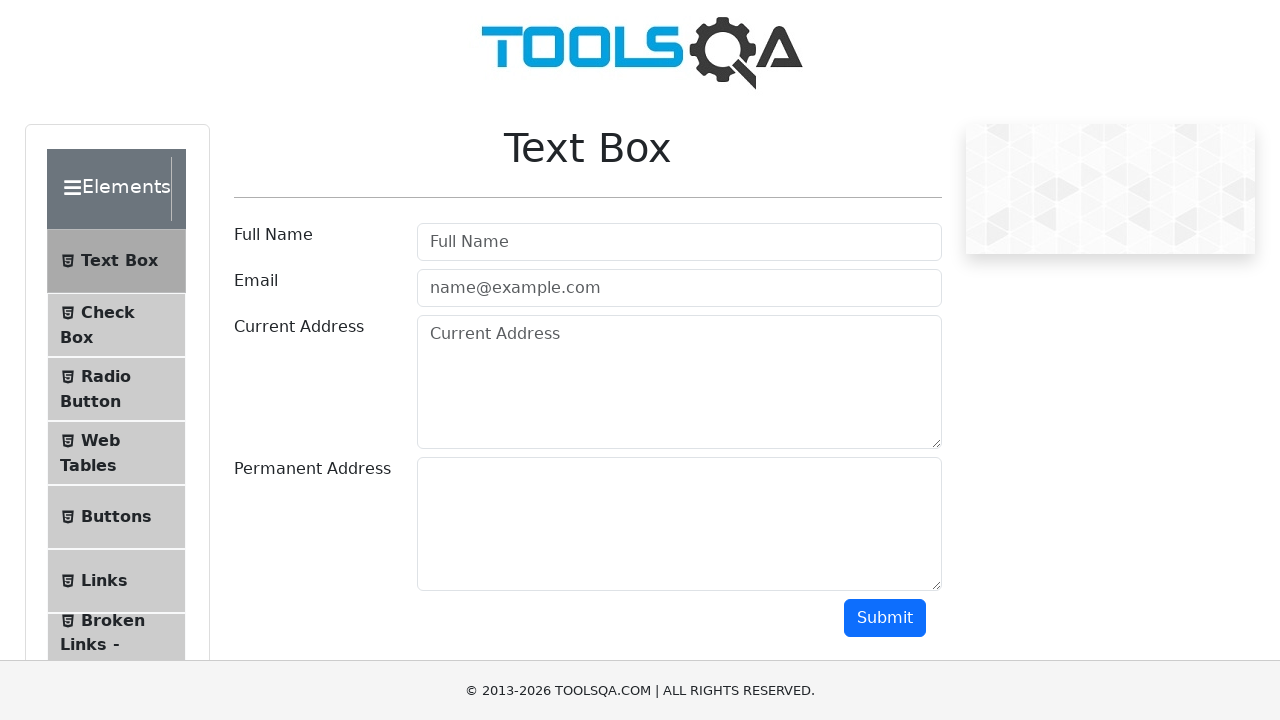

Filled user name field with 'Zhanna Karayeva' on input#userName
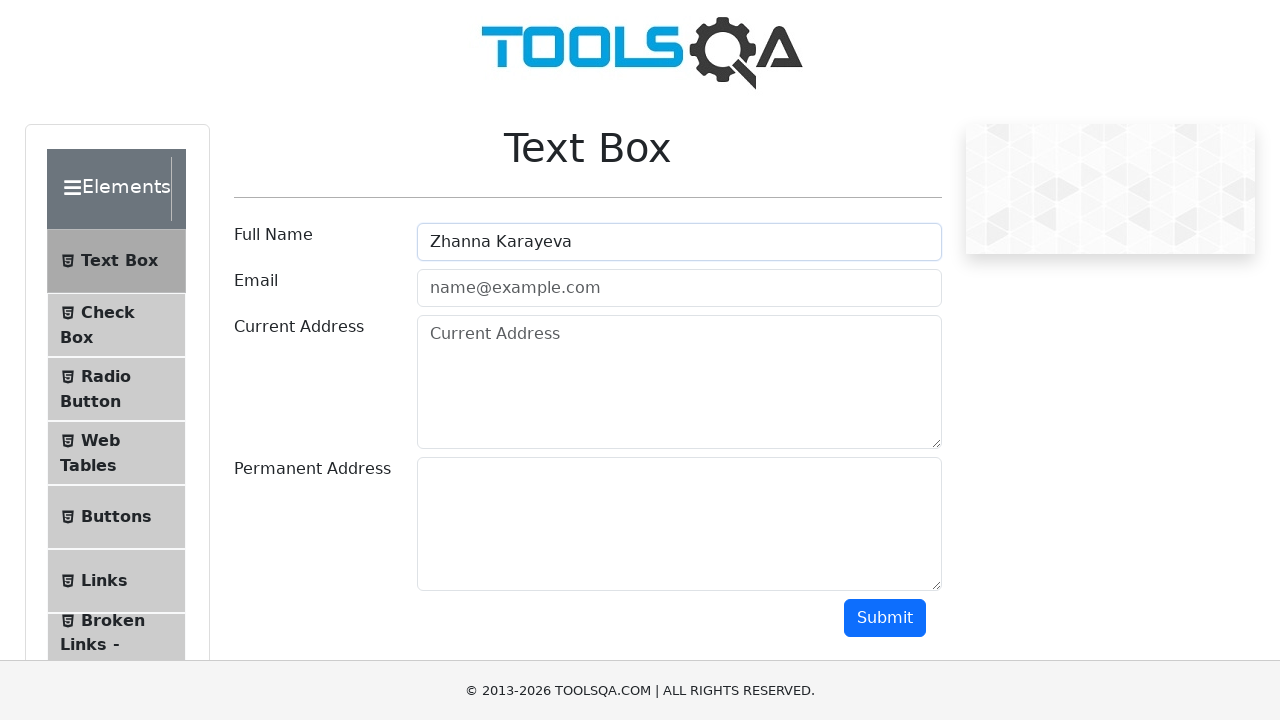

Filled email field with 'karayevajanna@gmail.com' on input#userEmail
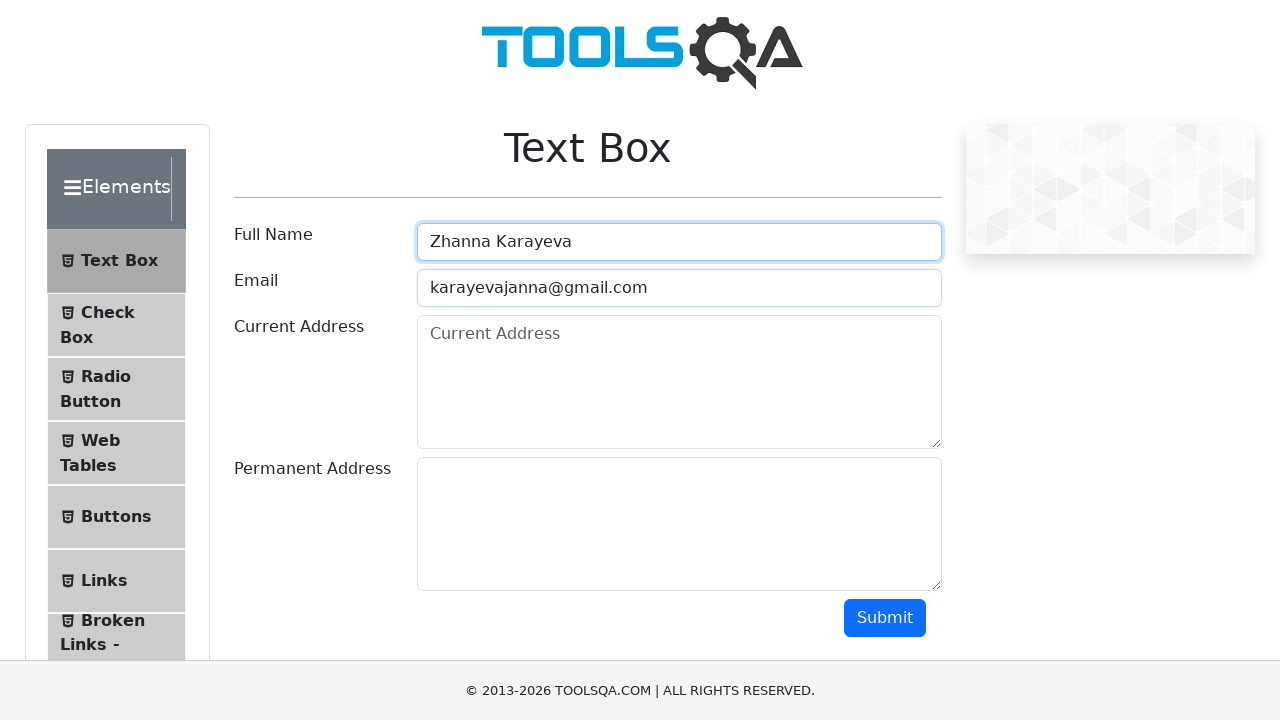

Filled current address with '1818 w Golf Rd' on textarea#currentAddress
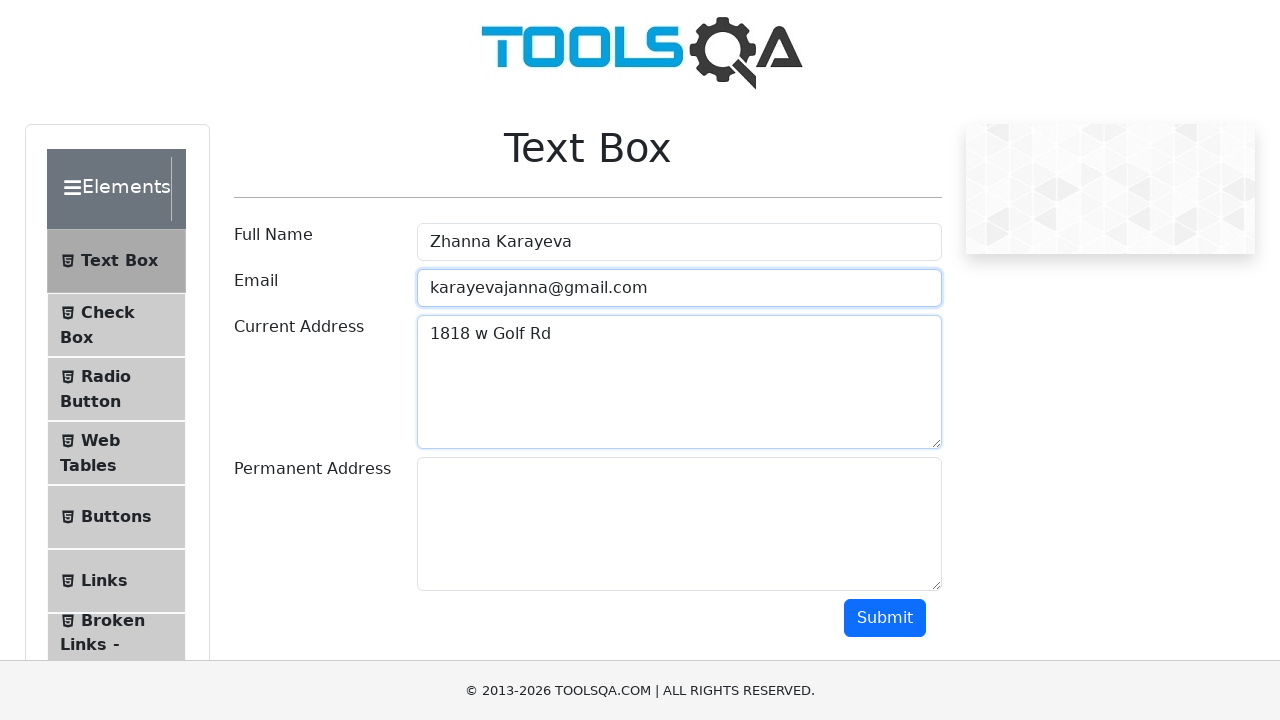

Filled permanent address with '1800 w Golf Rd' on textarea#permanentAddress
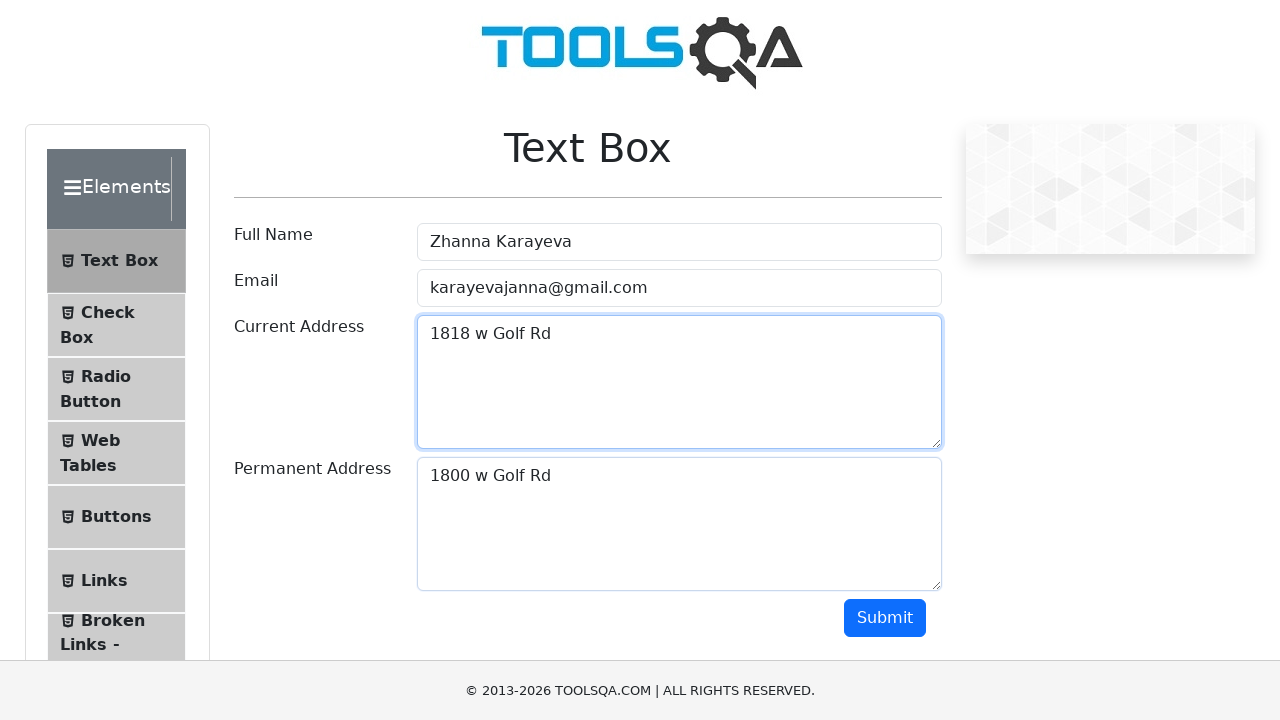

Clicked submit button to submit the form at (885, 618) on button#submit
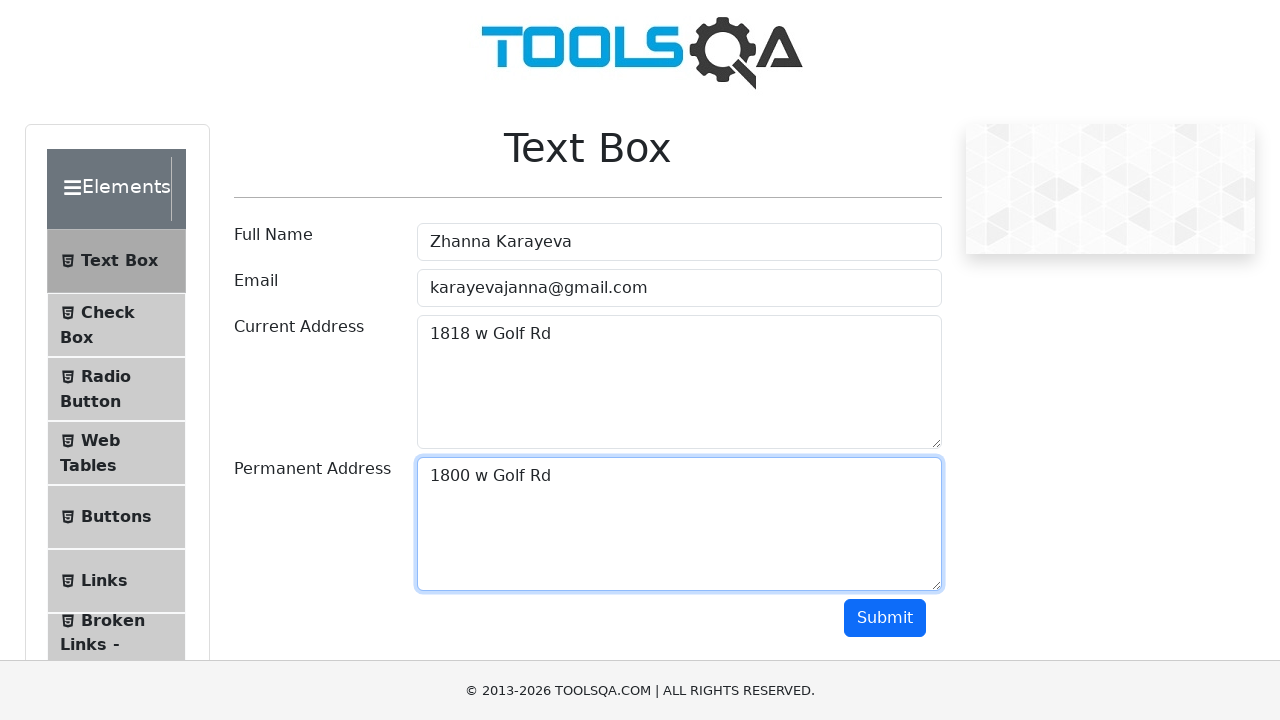

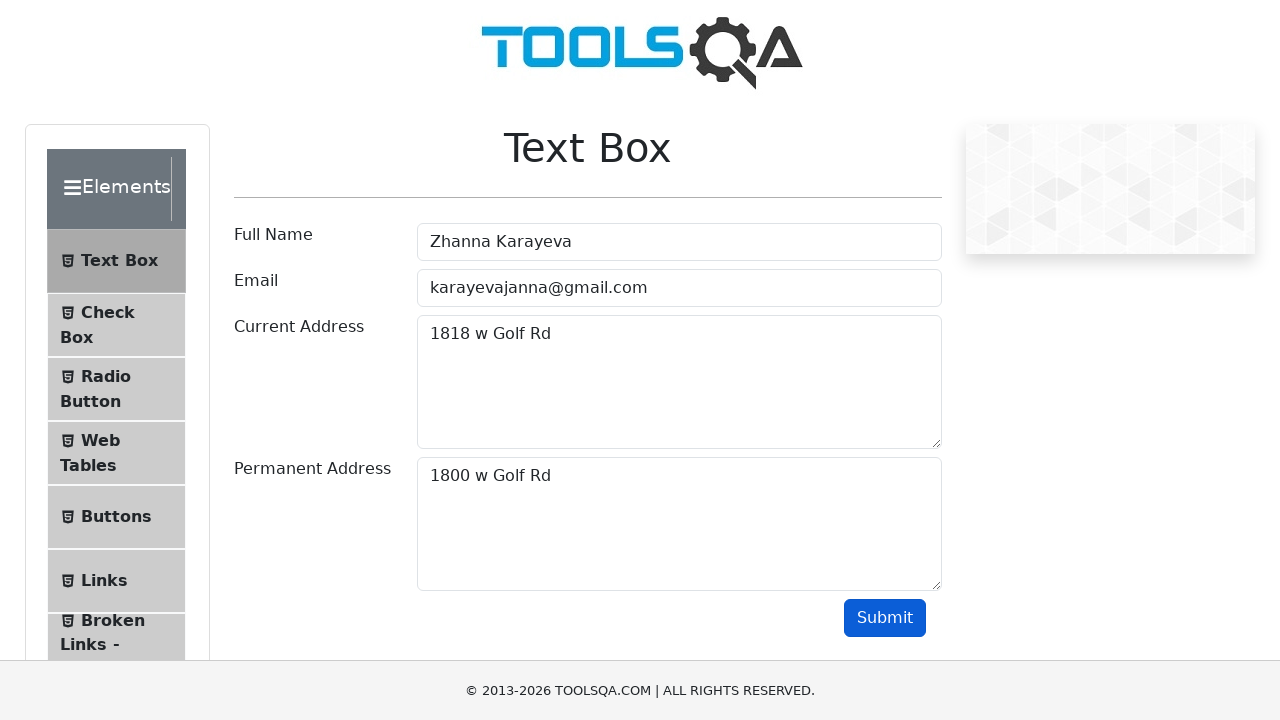